Tests navigation from Starbucks homepage to the account creation page by clicking "Join now"

Starting URL: https://www.starbucks.com

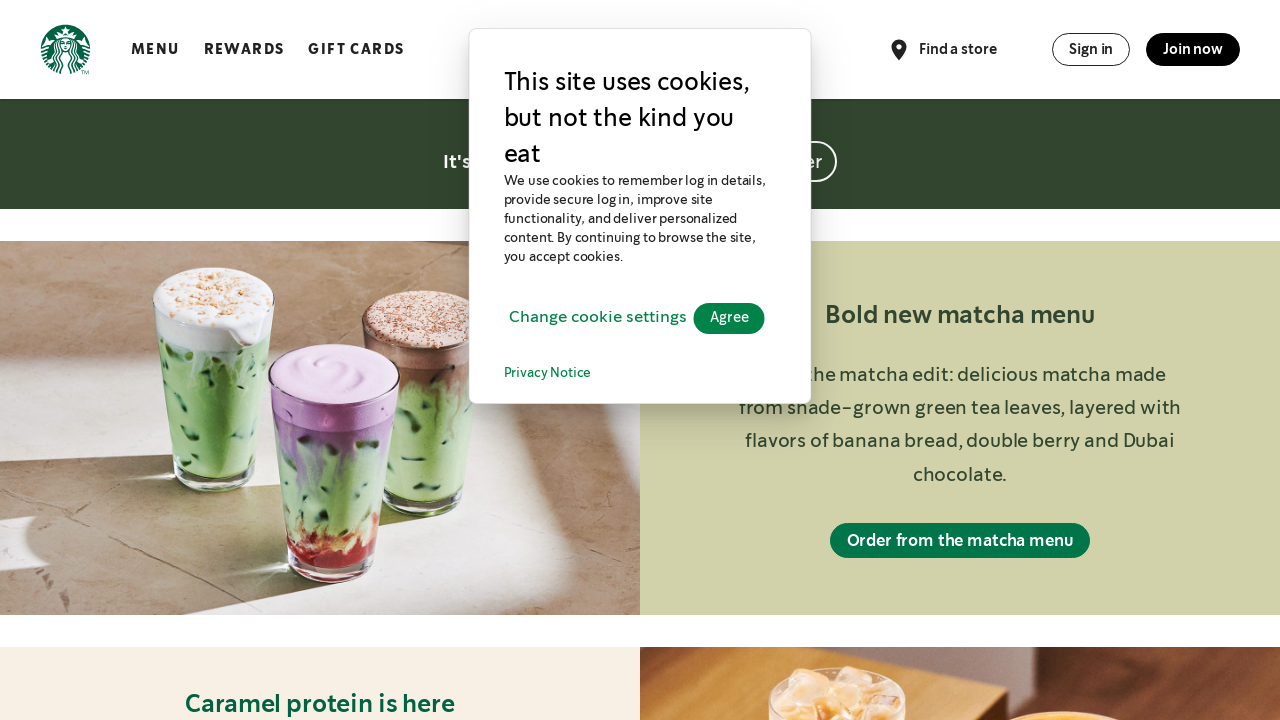

Clicked 'Join now' link on Starbucks homepage at (1193, 49) on xpath=//*[contains(text(), 'Join now')]
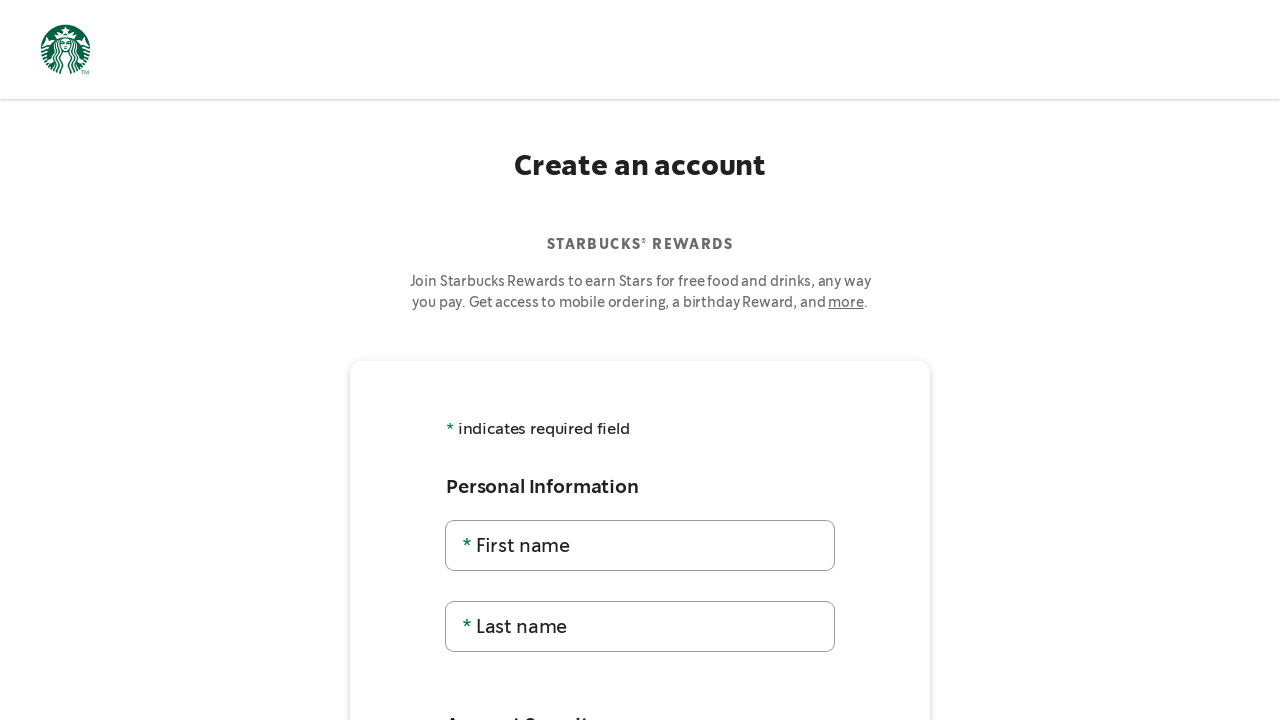

Navigated to account creation page
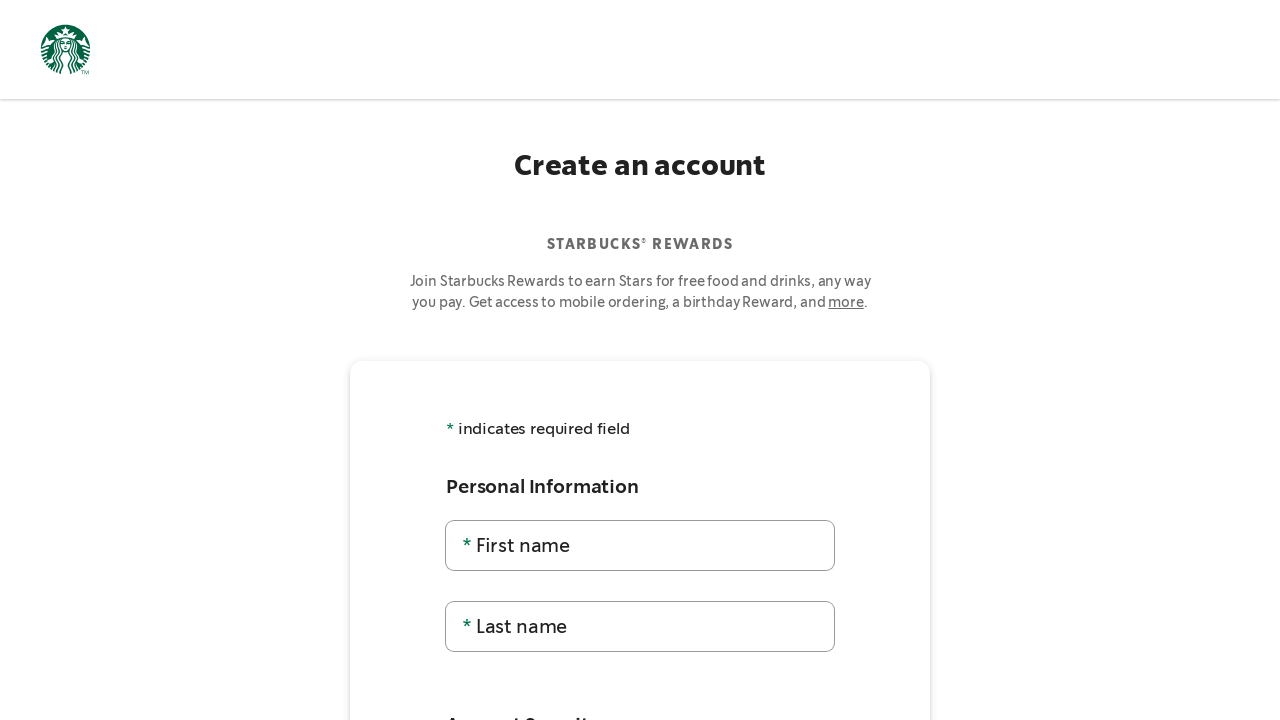

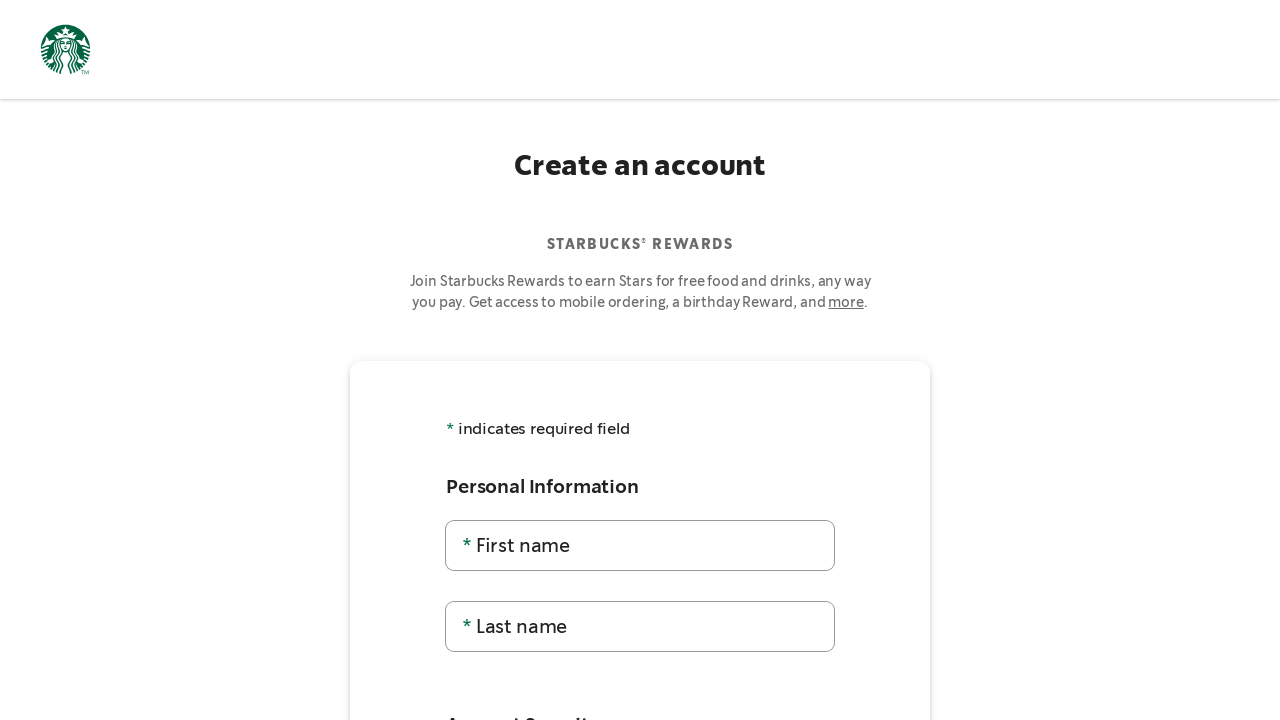